Tests JavaScript alert functionality by clicking a button that triggers a JS alert on the page

Starting URL: https://the-internet.herokuapp.com/javascript_alerts

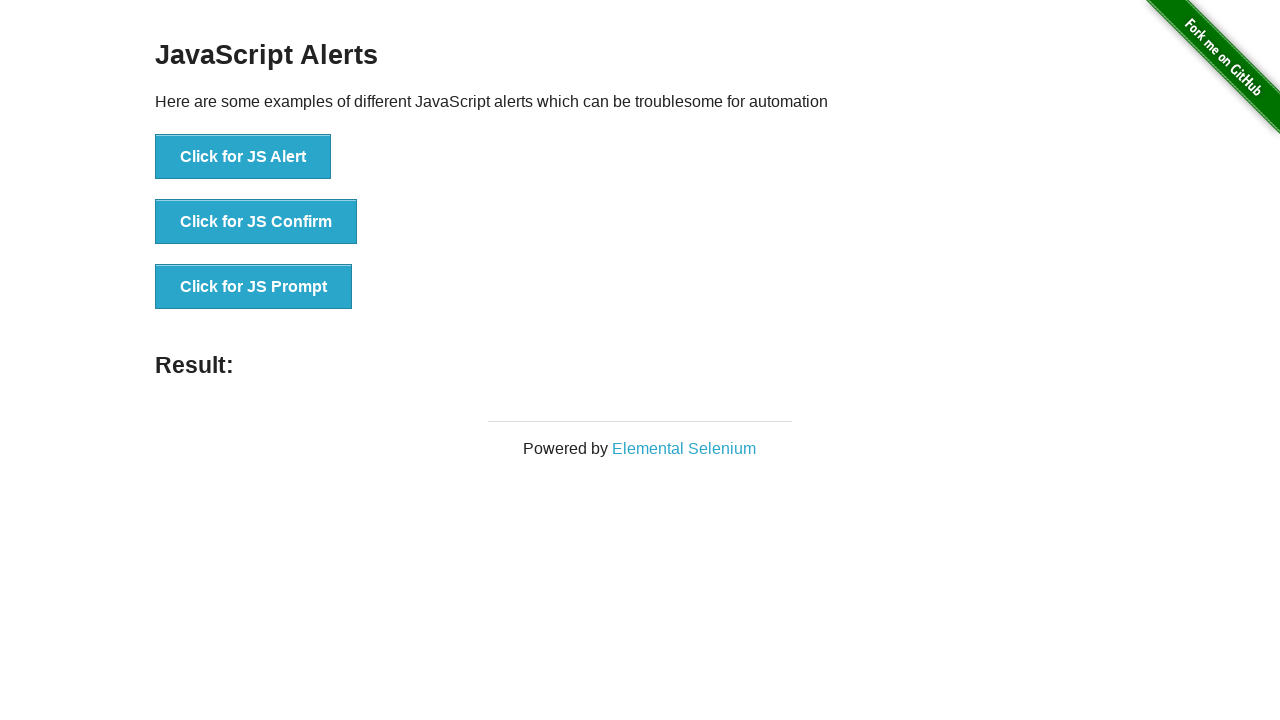

Clicked button to trigger JavaScript alert at (243, 157) on xpath=//button[text()='Click for JS Alert']
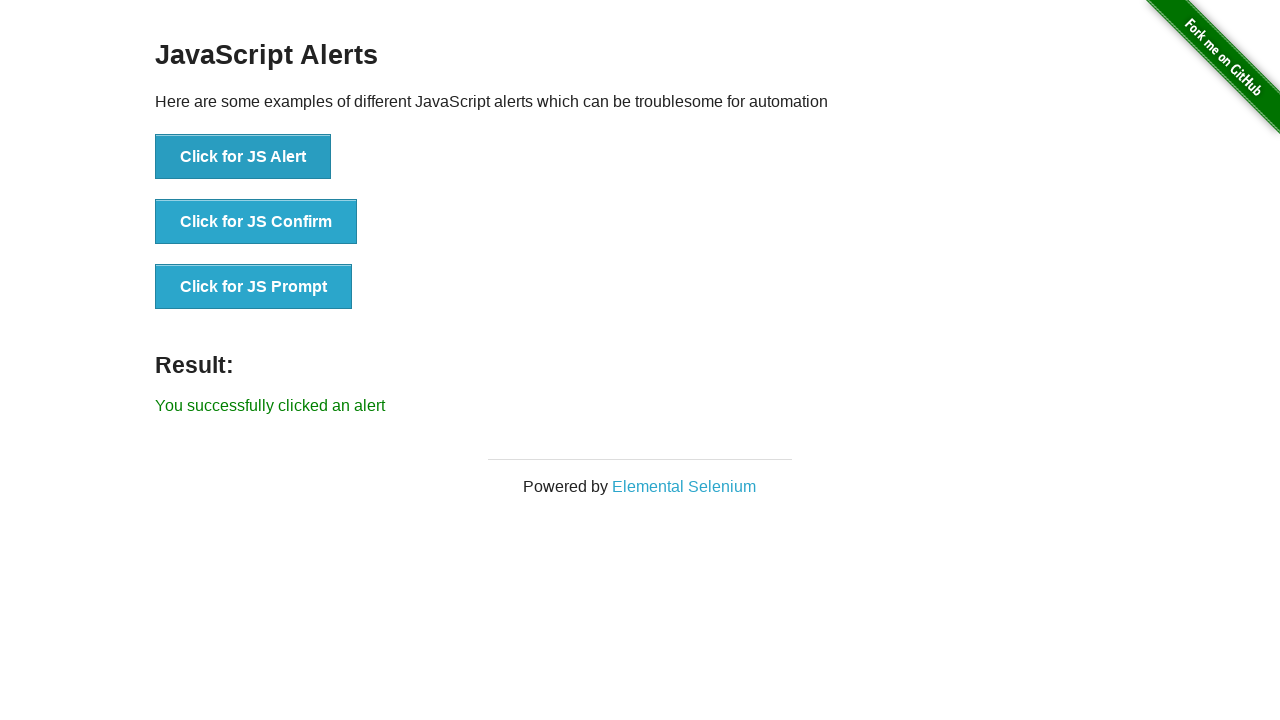

Set up dialog handler to accept alerts
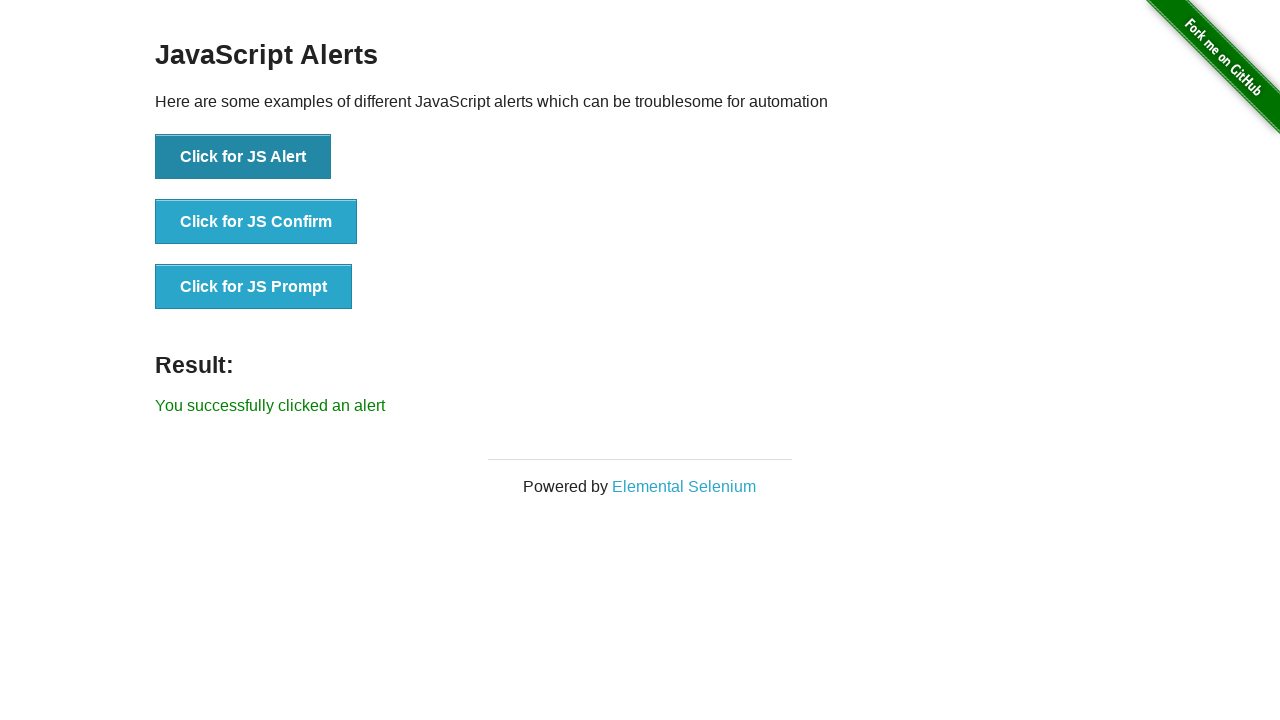

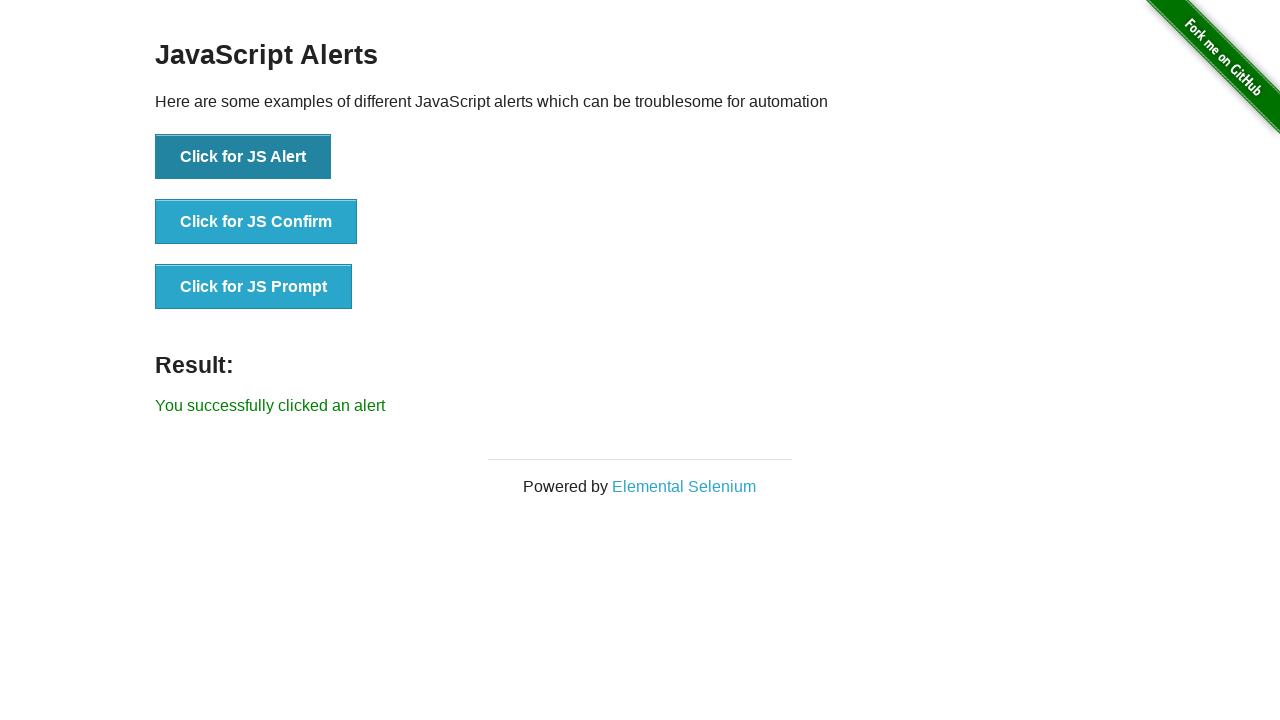